Tests jQuery UI menu by hovering through nested menu items and clicking on a submenu option

Starting URL: https://the-internet.herokuapp.com/jqueryui/menu

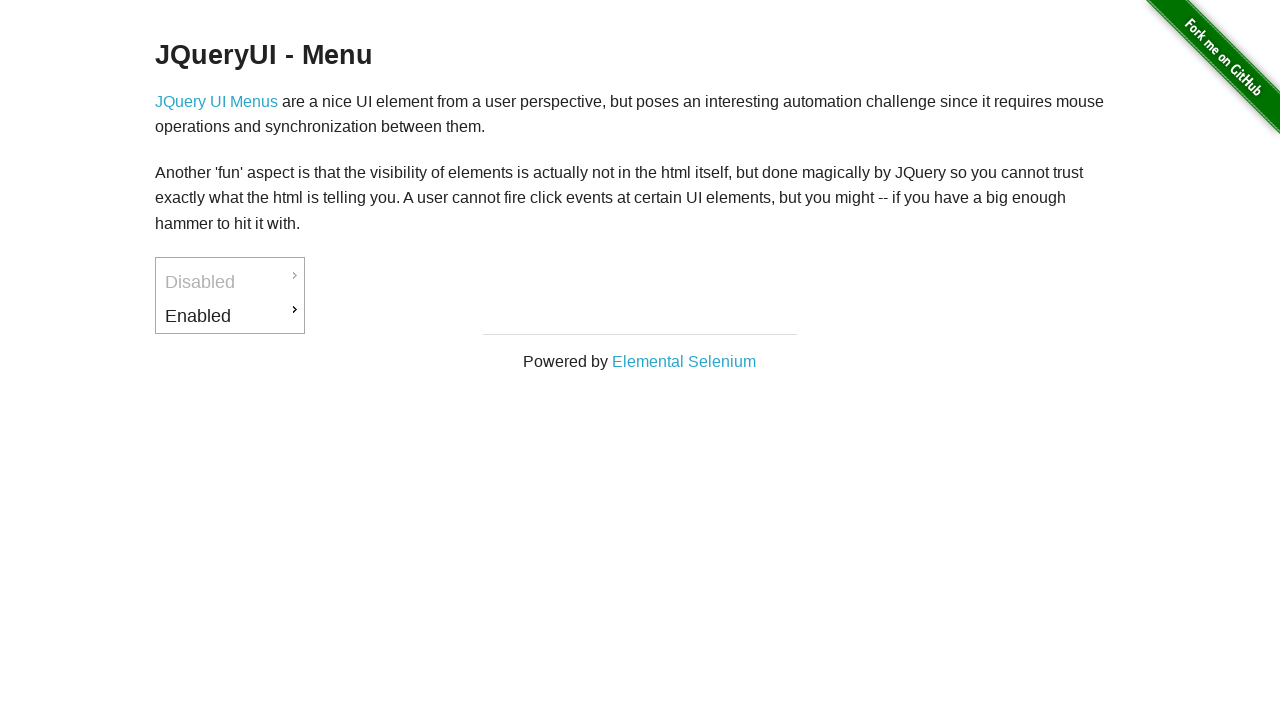

Hovered over 'Enabled' menu item at (230, 316) on text=Enabled
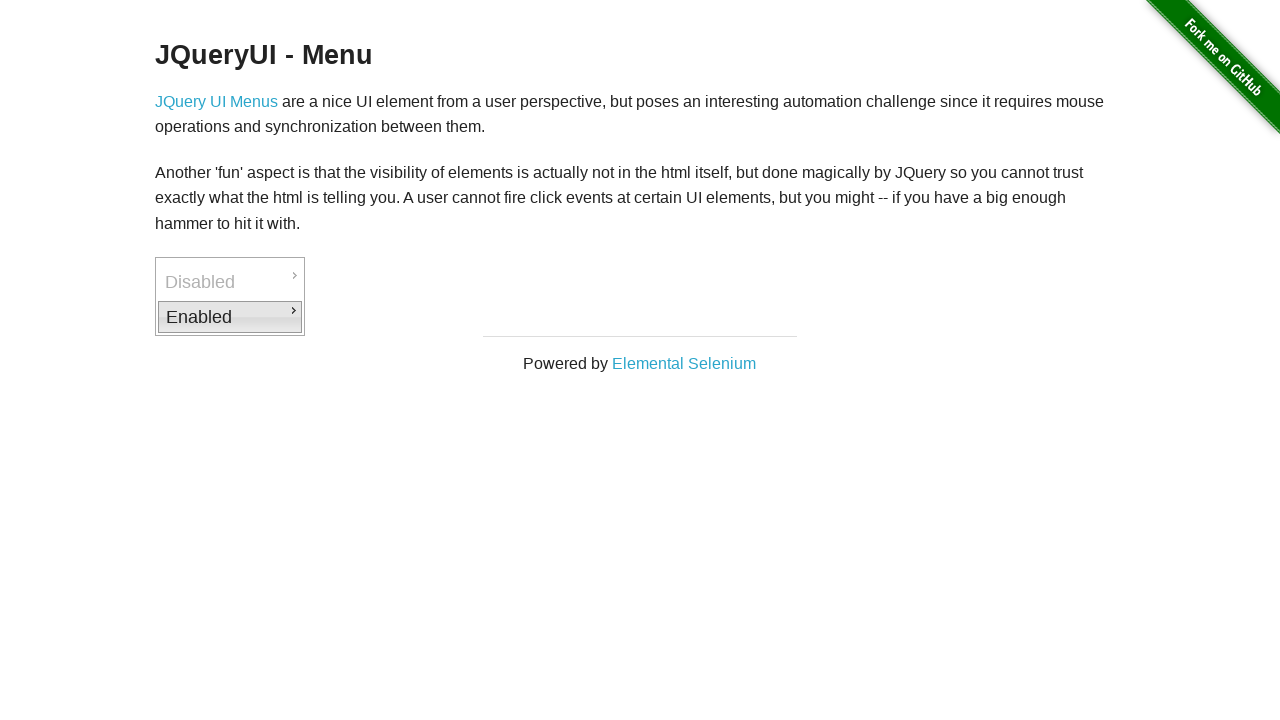

Hovered over 'Downloads' submenu at (376, 319) on text=Downloads
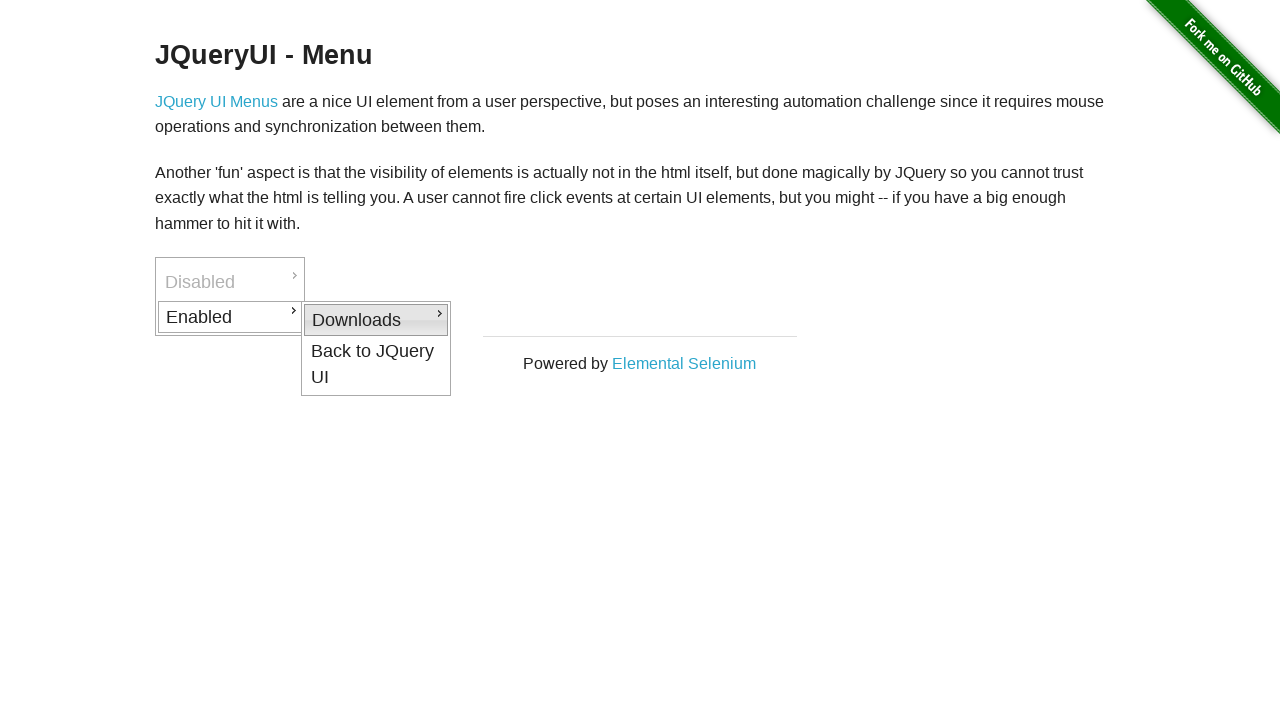

Clicked 'Excel' option from submenu at (522, 383) on text=Excel
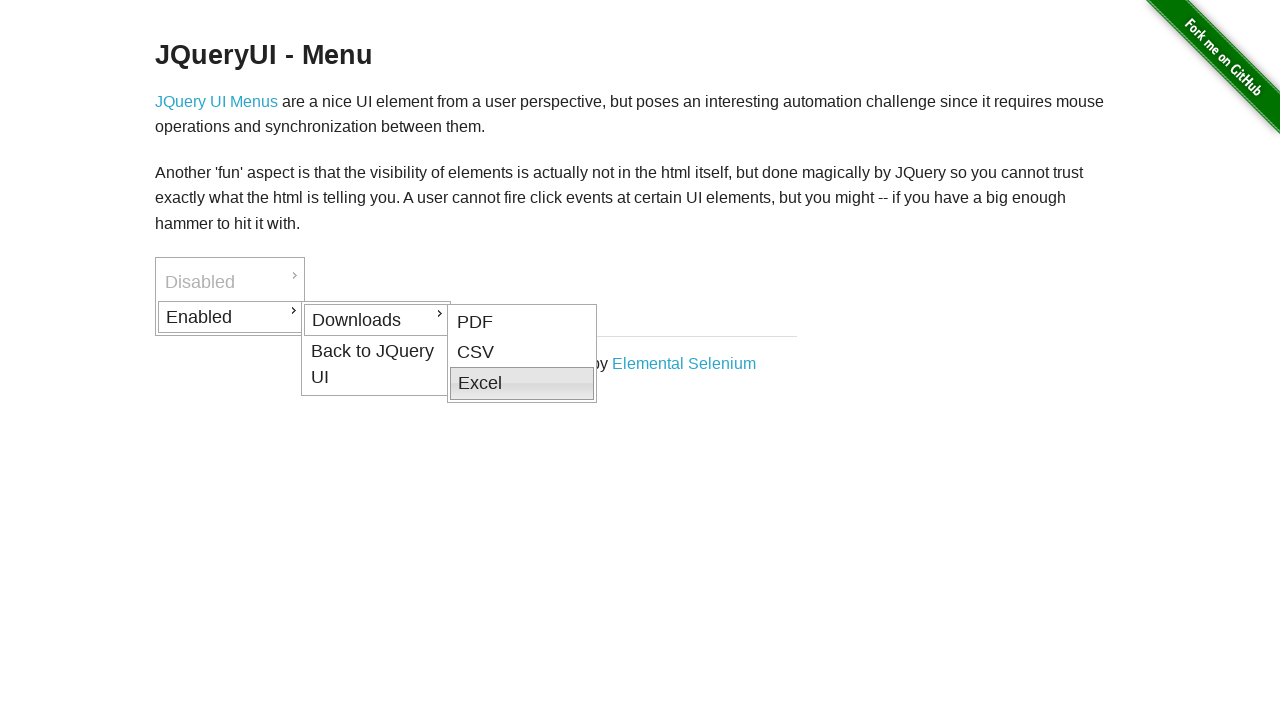

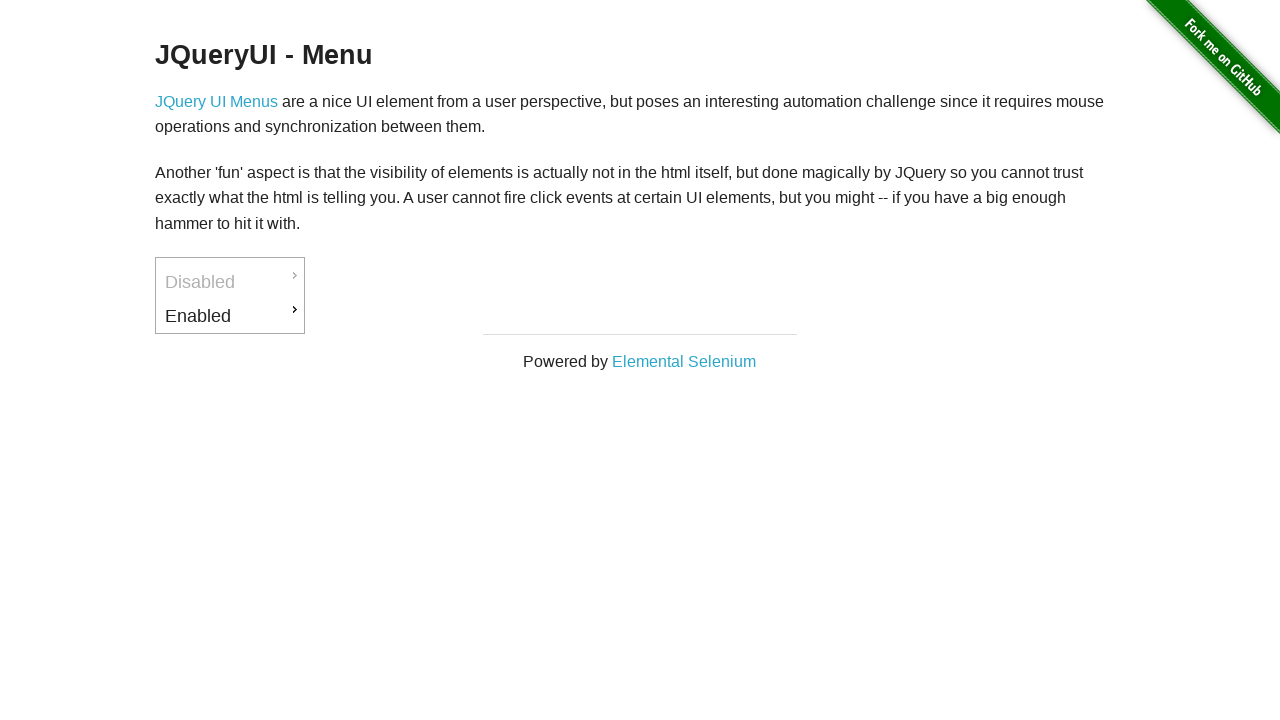